Tests a voting/pact calculator by verifying initial values are zero, then clicking on a political party (PP) and selecting "no" vote option, and verifying the result shows 137 no votes.

Starting URL: https://pactometro.cursosdedesarrollo.com/

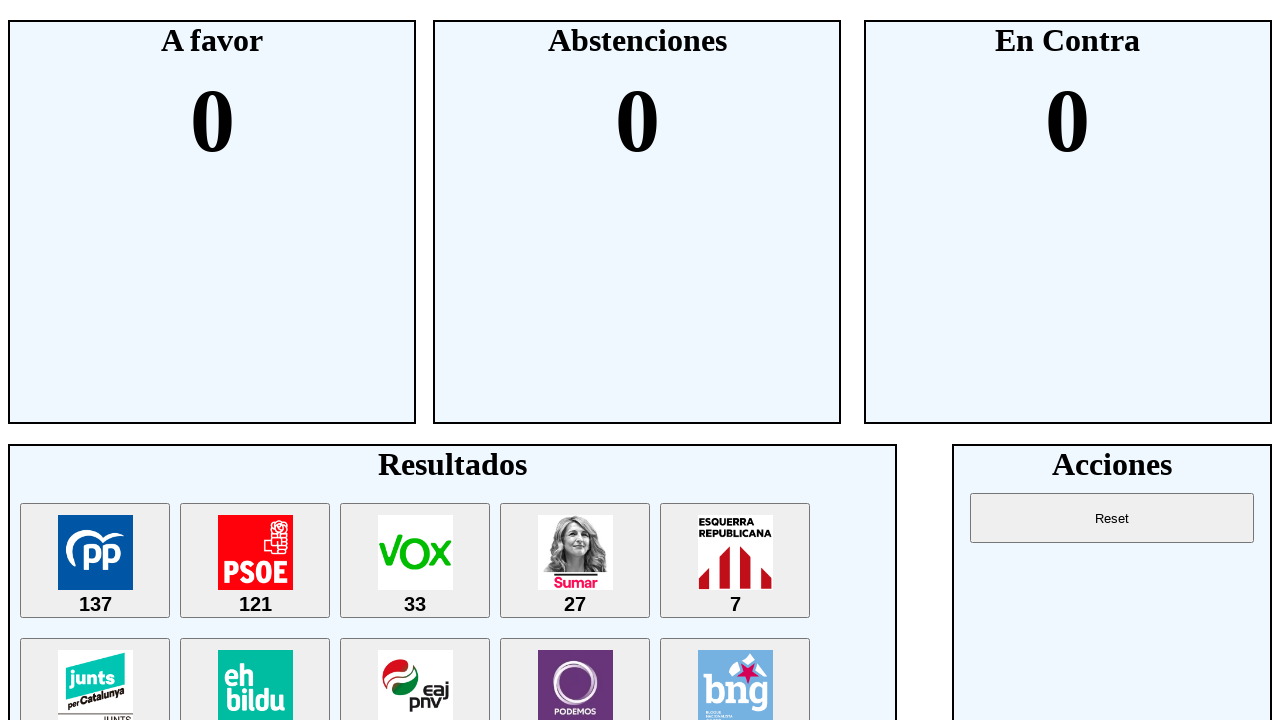

Waited for yes votes counter to load
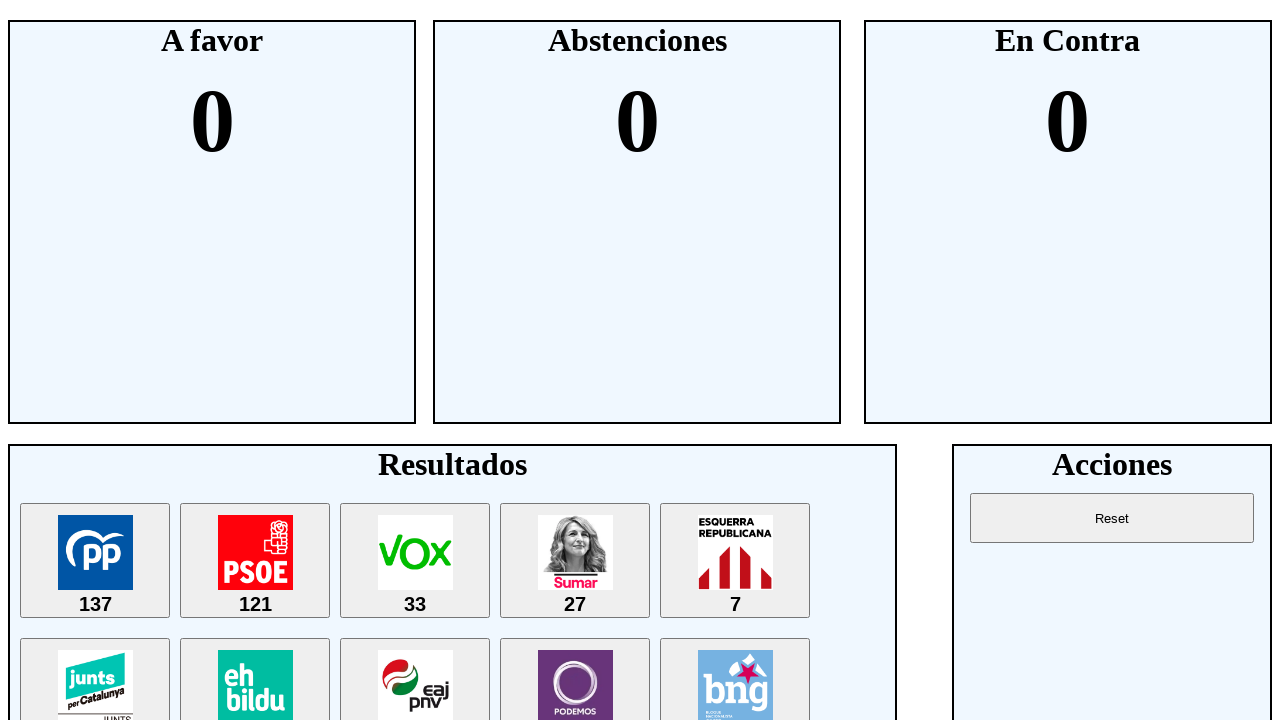

Verified initial yes votes count is 0
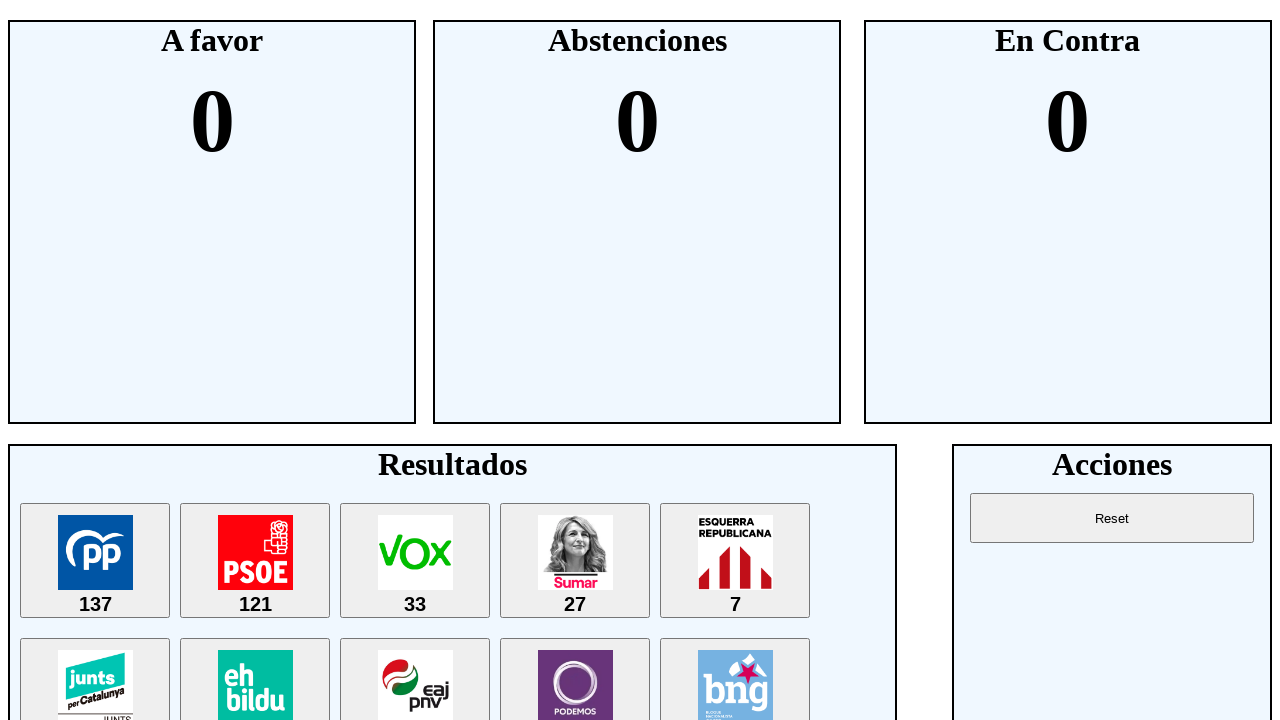

Verified initial abstentions count is 0
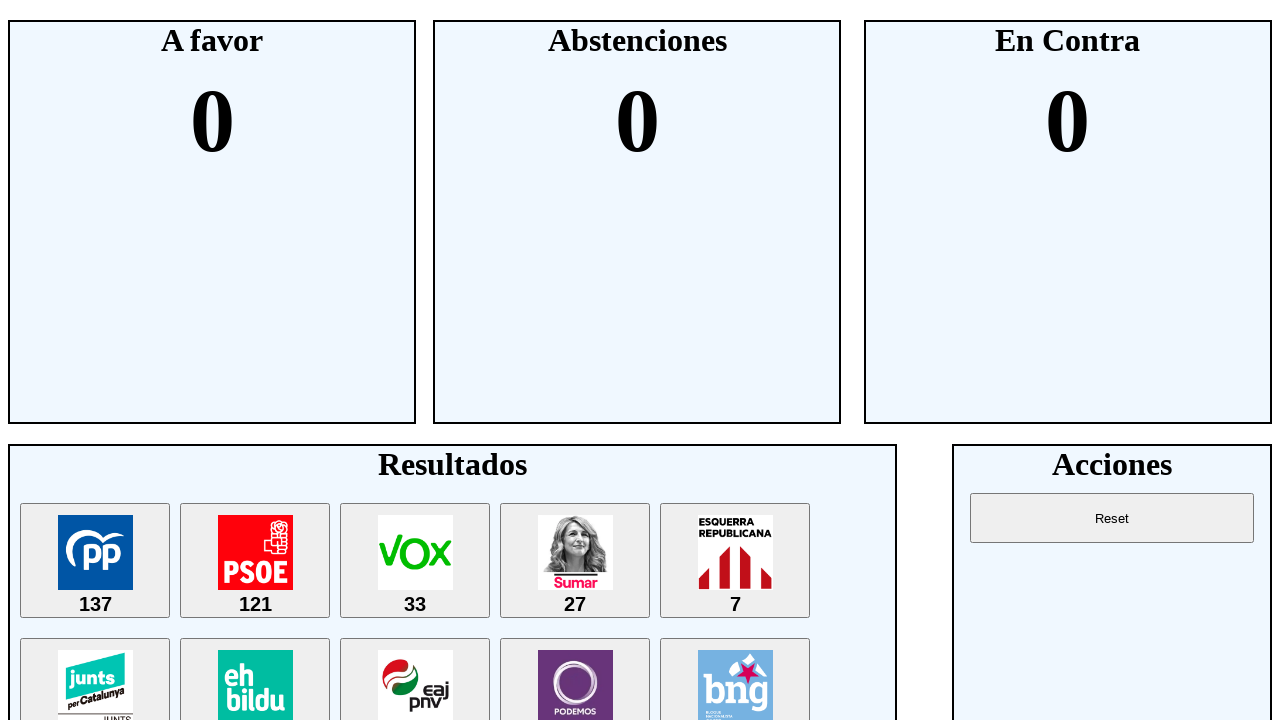

Verified initial no votes count is 0
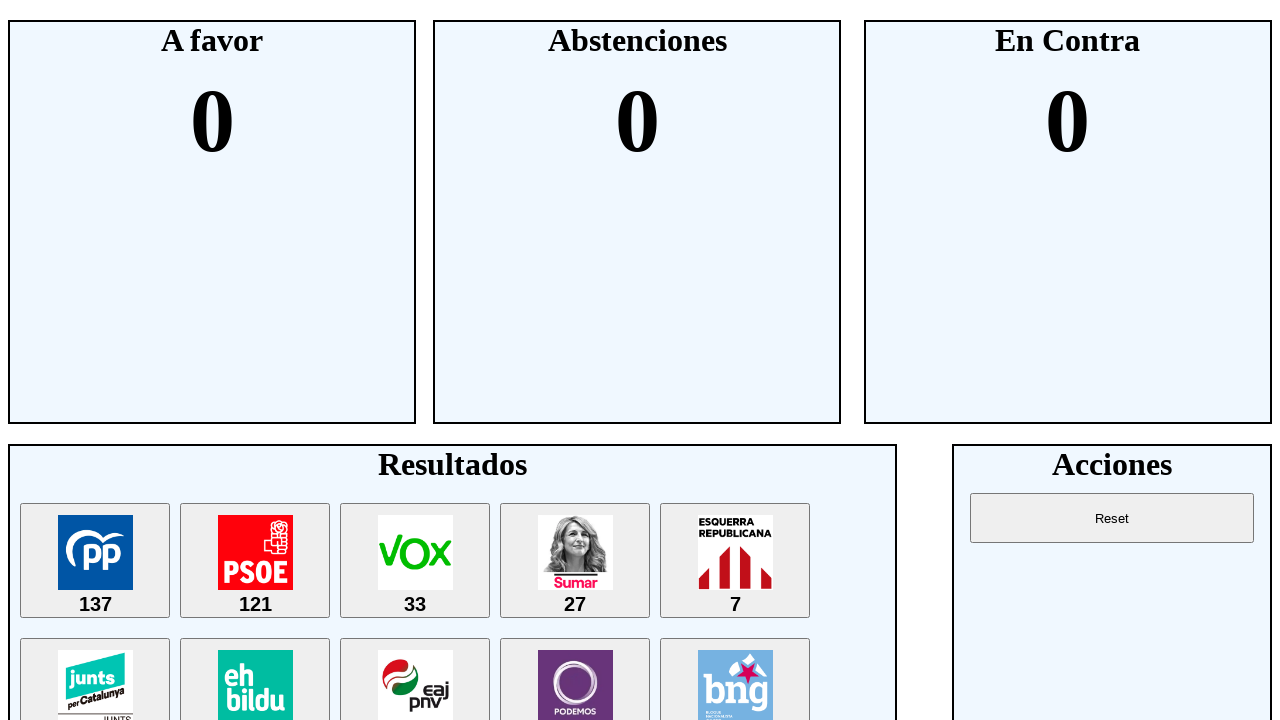

Verified PP political party element is present
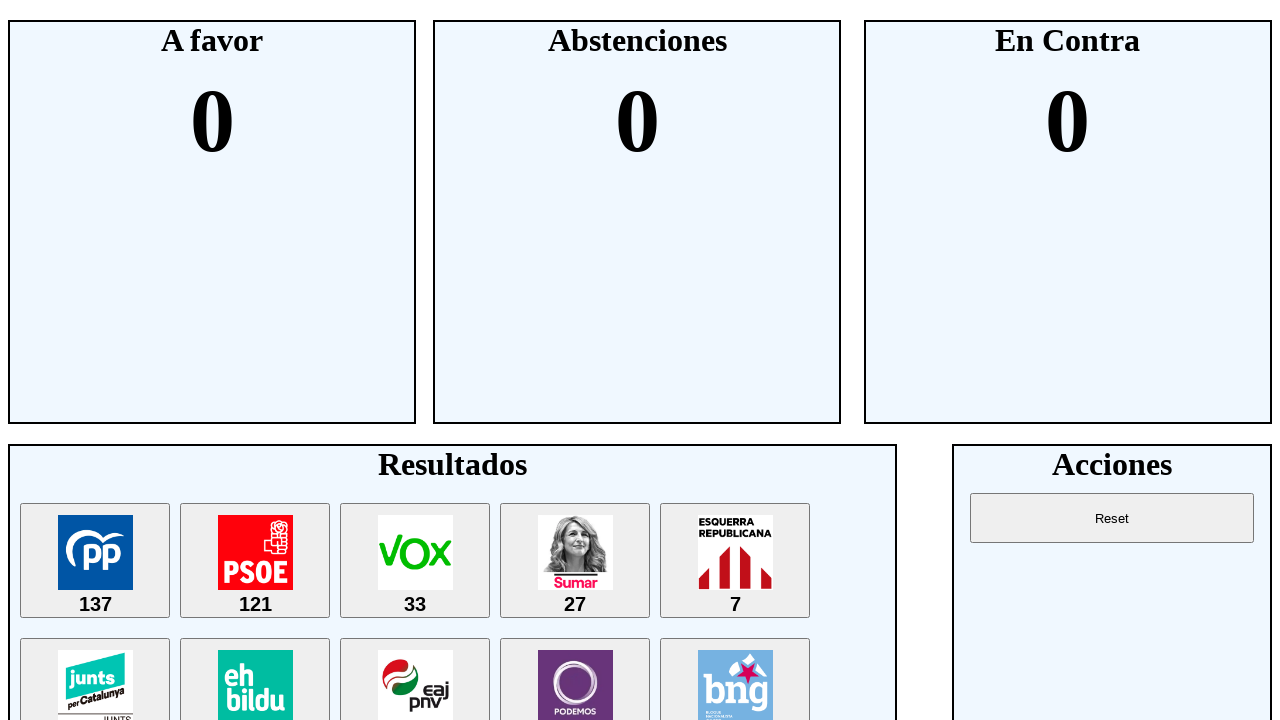

Clicked on PP (Partido Popular) political party at (95, 560) on #part-PP
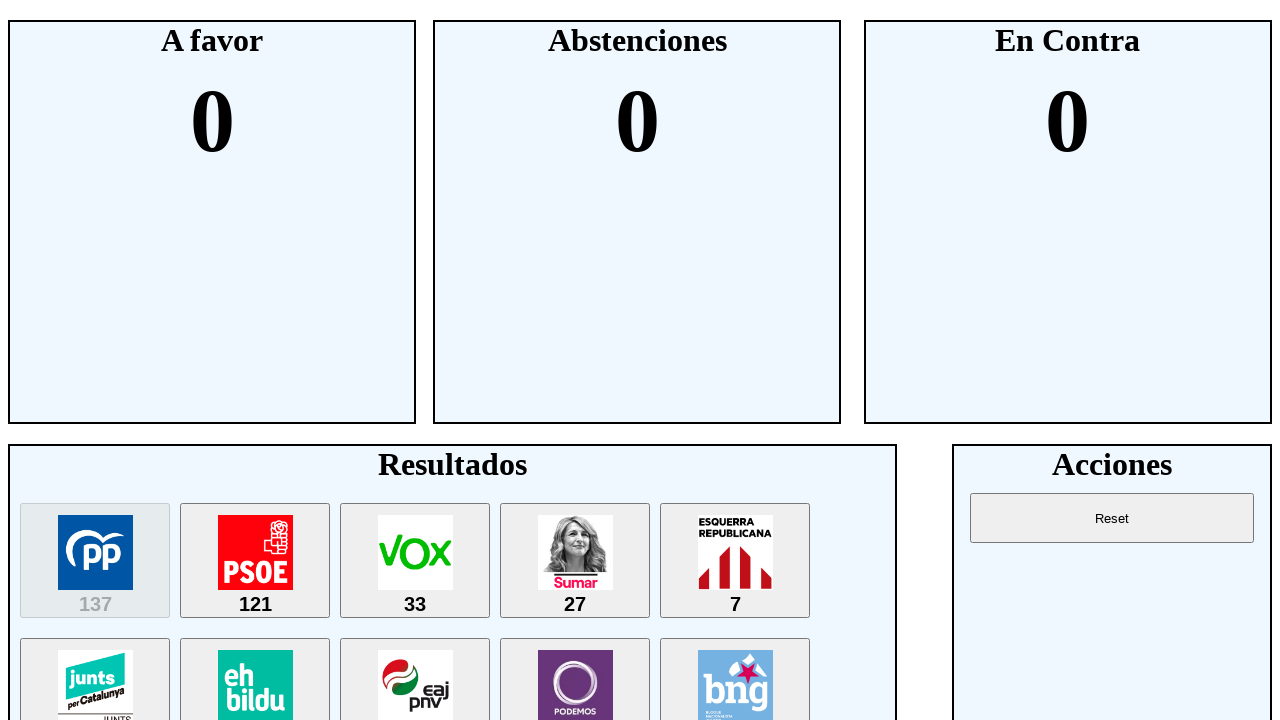

Clicked on 'no' vote option at (1068, 222) on #noes
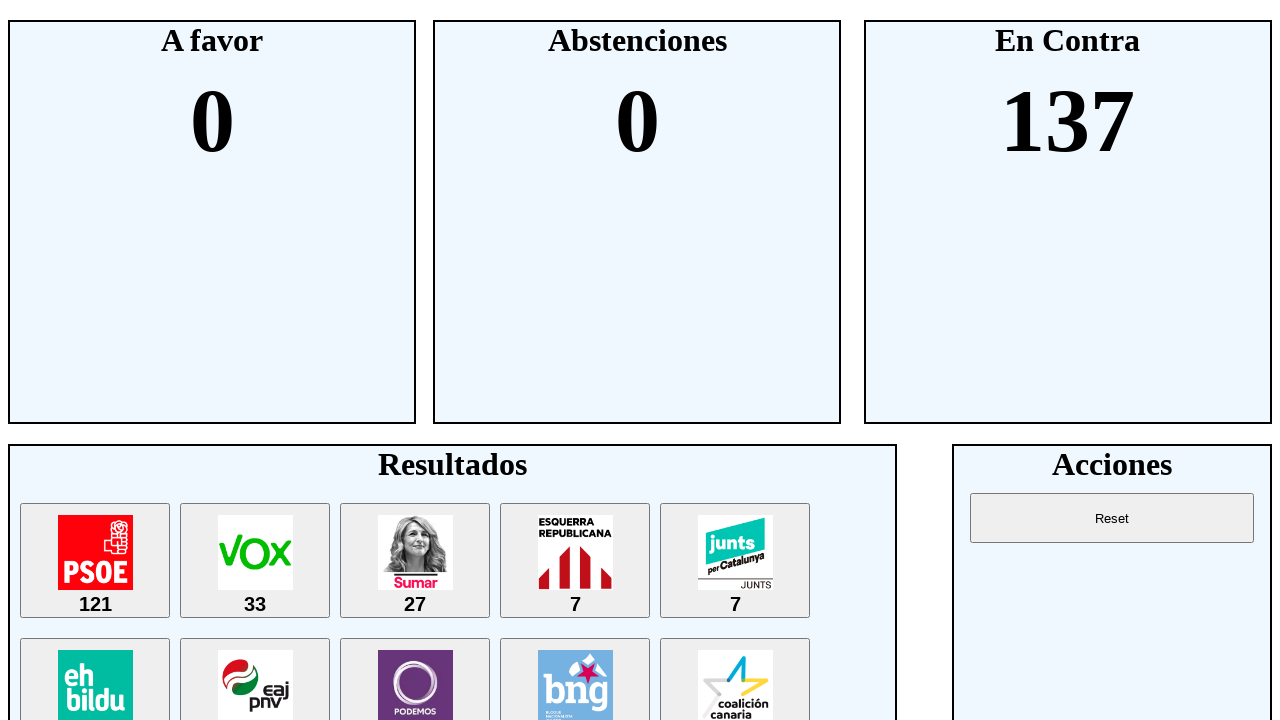

Verified no votes count shows 137 after selecting no vote for PP
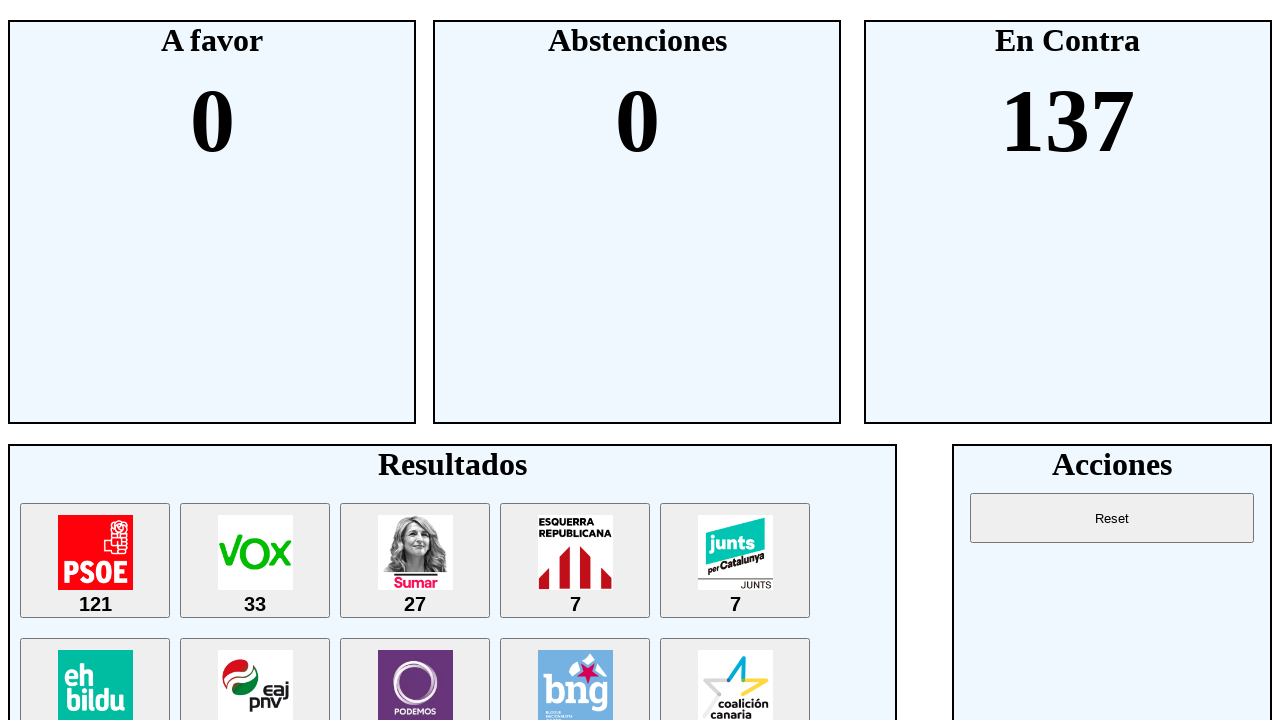

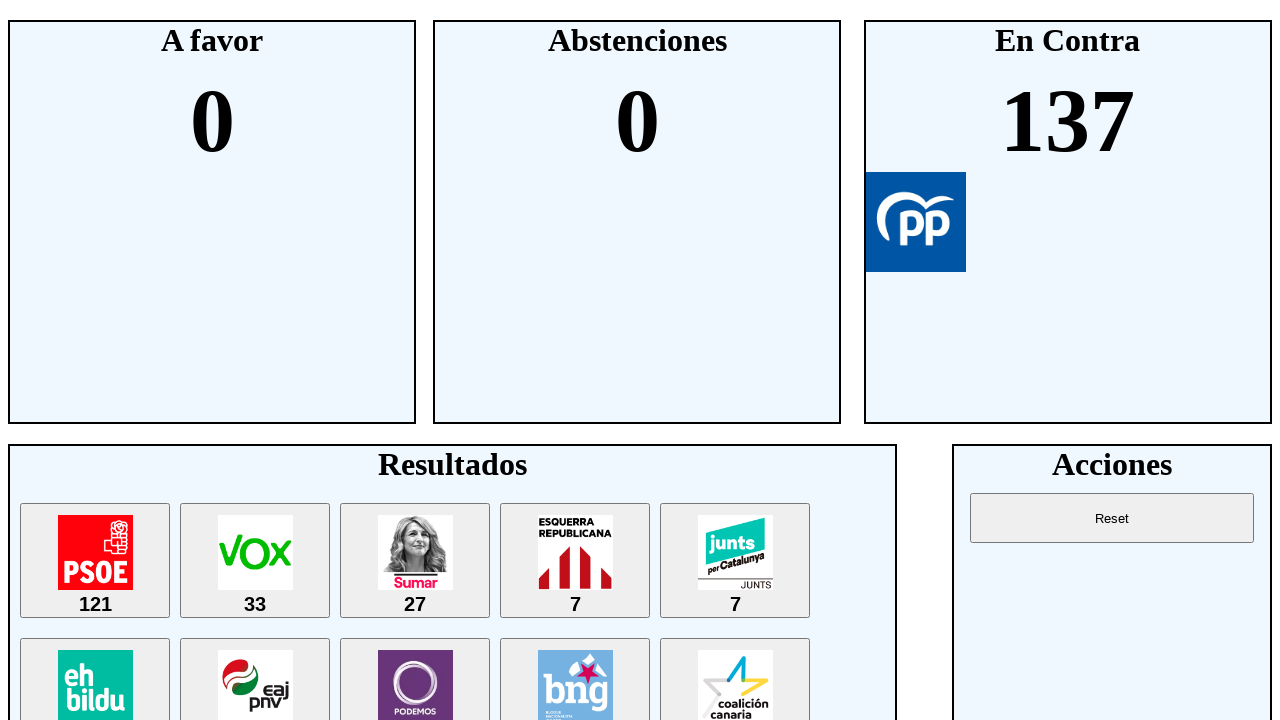